Tests basic browser navigation by navigating to SyntaxTechs website and verifying the current URL is accessible

Starting URL: https://www.syntaxtechs.com

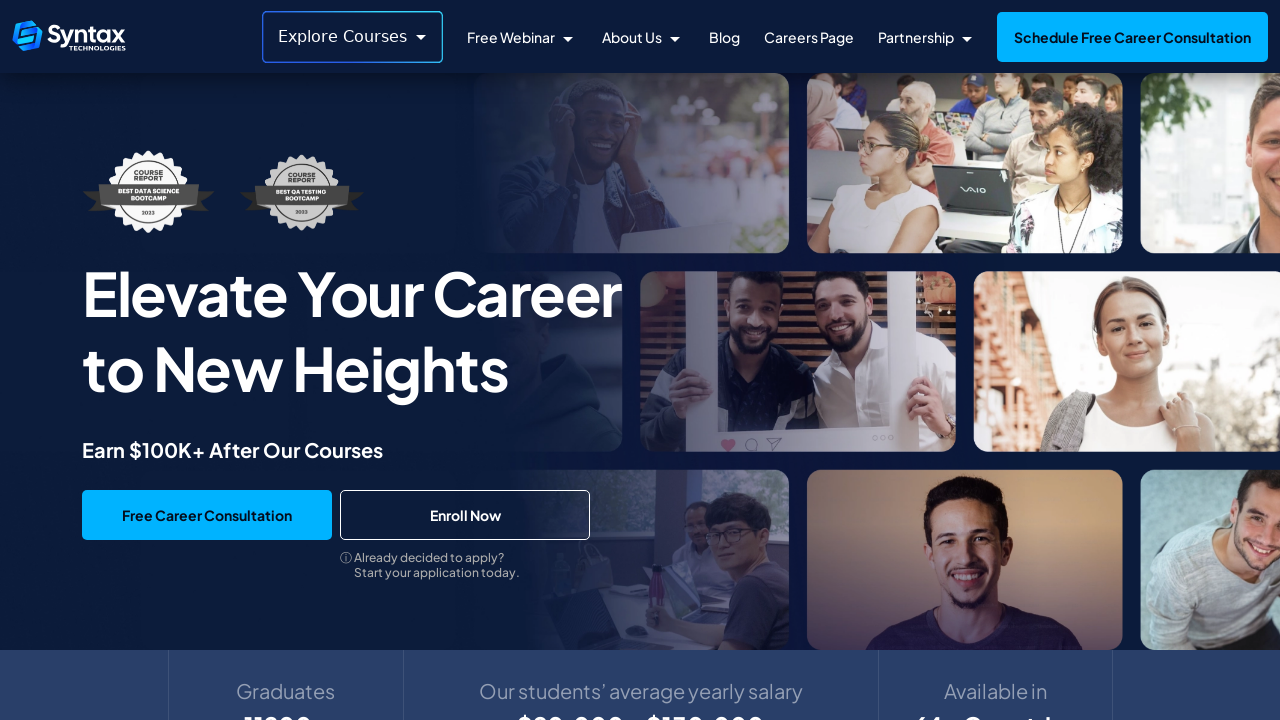

Waited for page to load DOM content
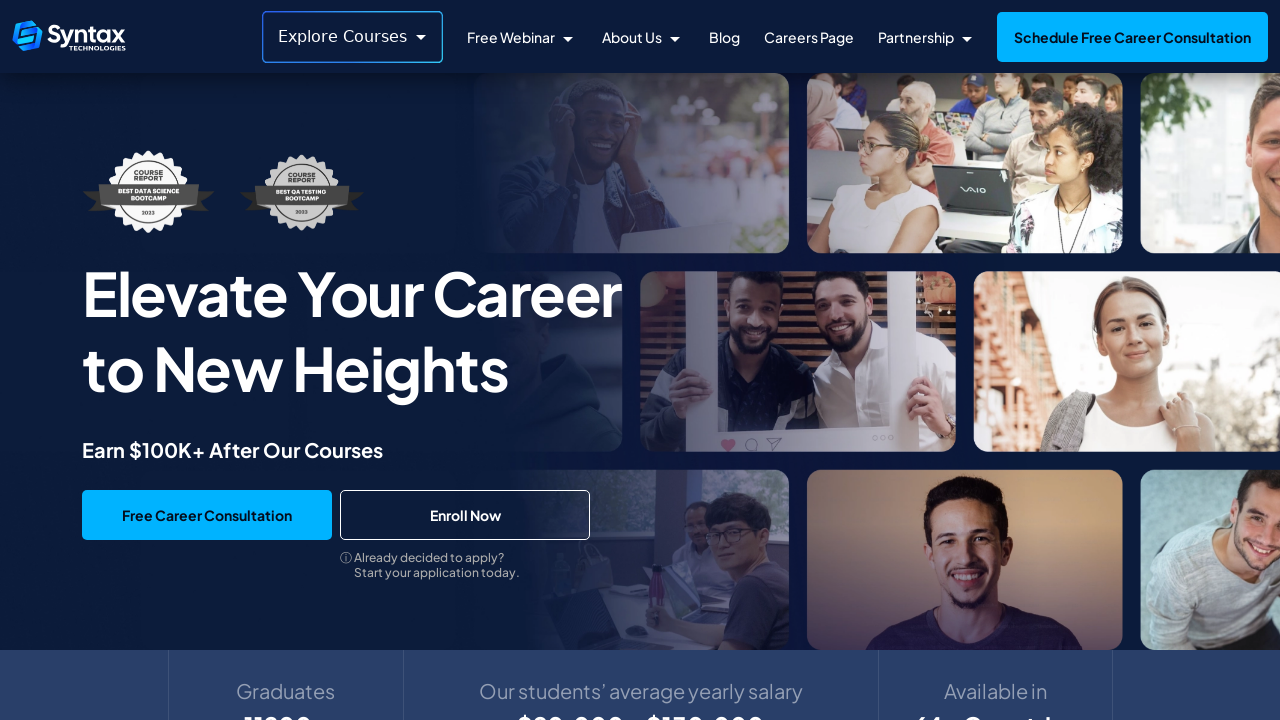

Retrieved current URL: https://www.syntaxtechs.com/
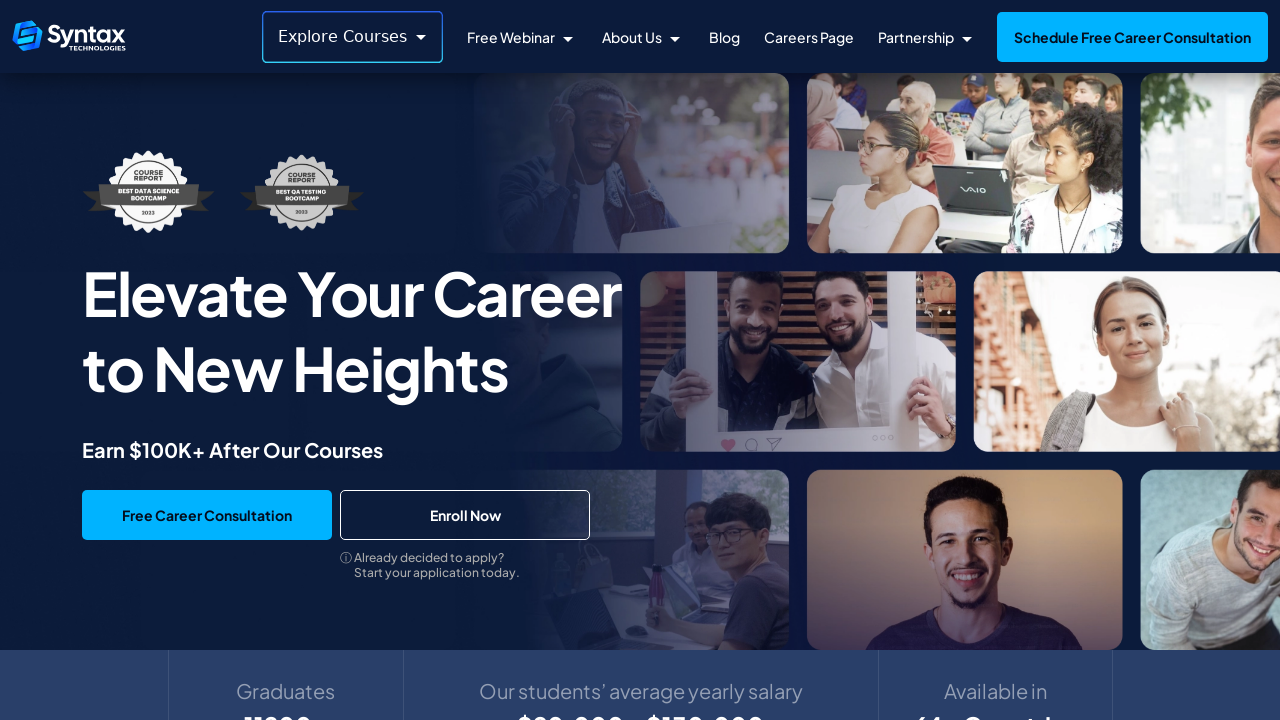

Printed current URL to console
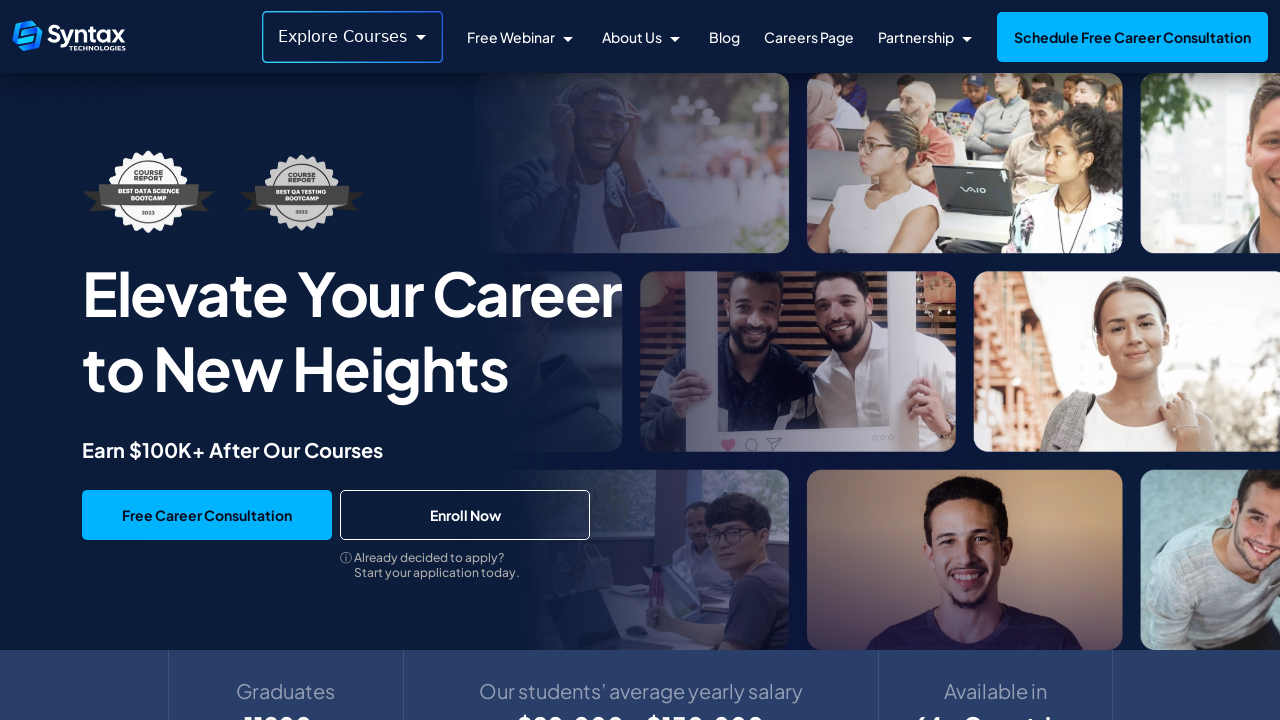

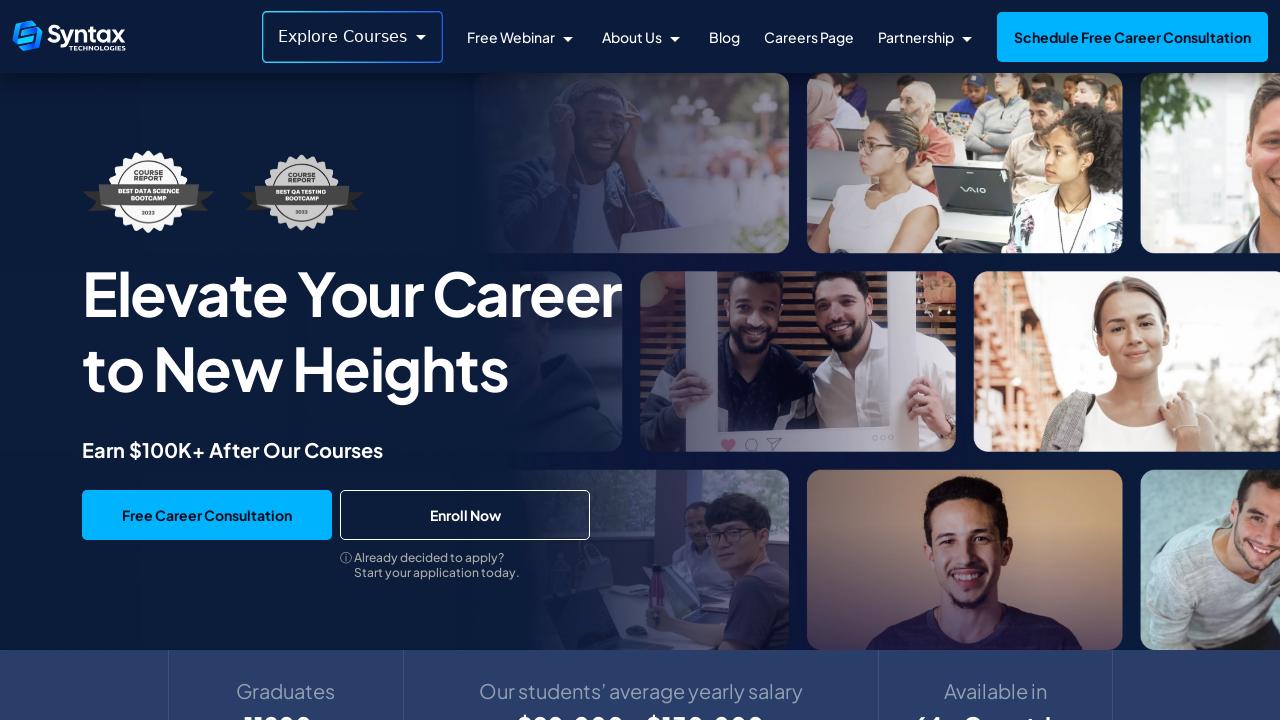